Tests mouse hover actions and context menu interactions by hovering over an element, right-clicking on a link, and then clicking on another link

Starting URL: https://rahulshettyacademy.com/AutomationPractice/

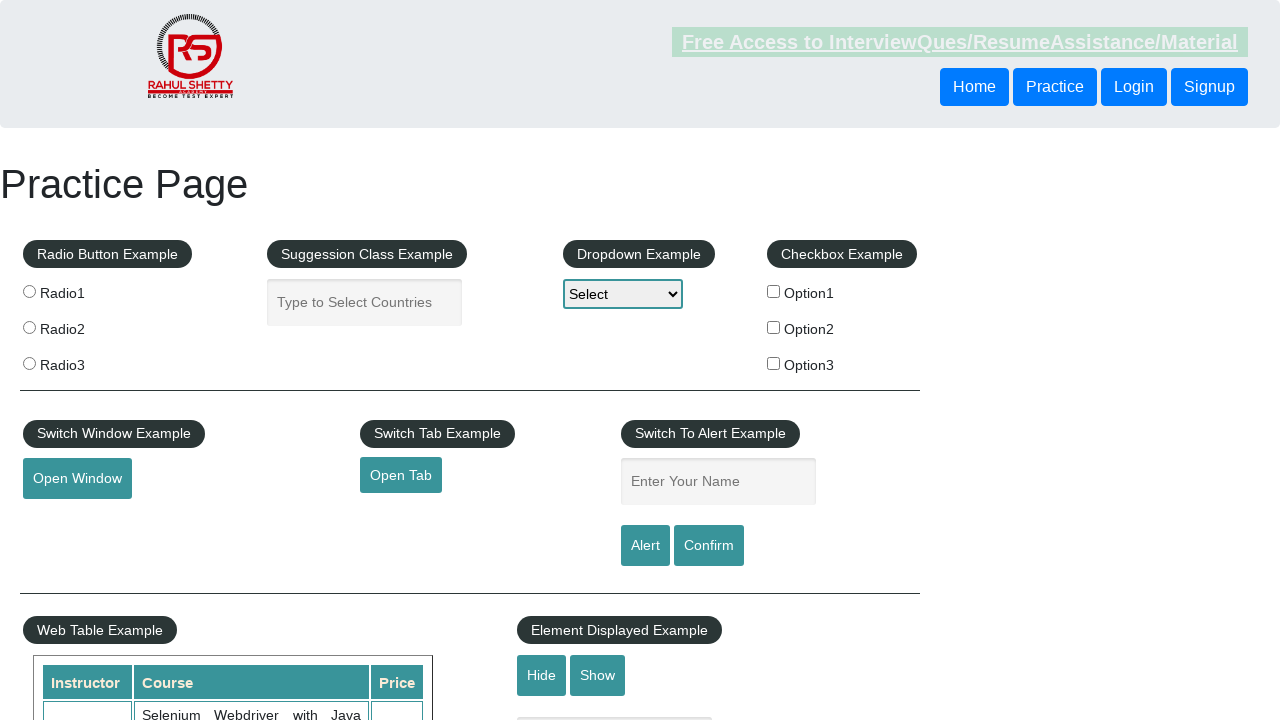

Hovered over mousehover element at (83, 361) on #mousehover
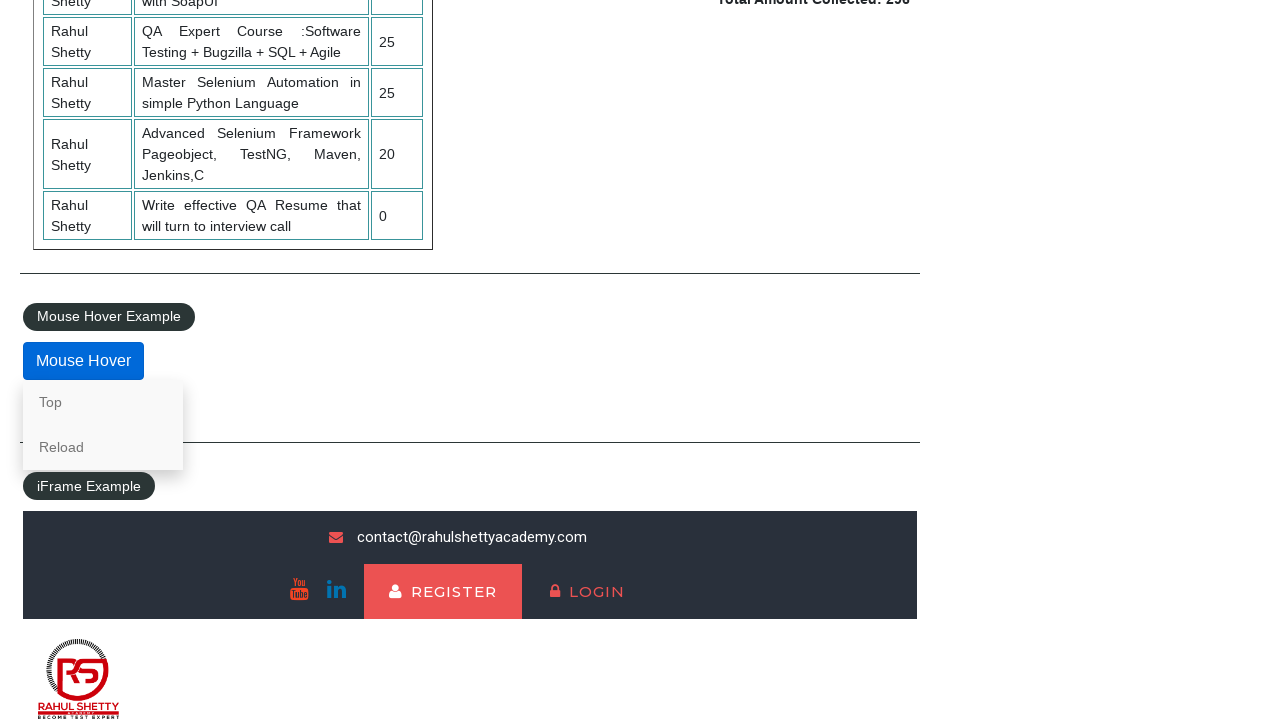

Right-clicked on the Top link at (103, 402) on text=Top
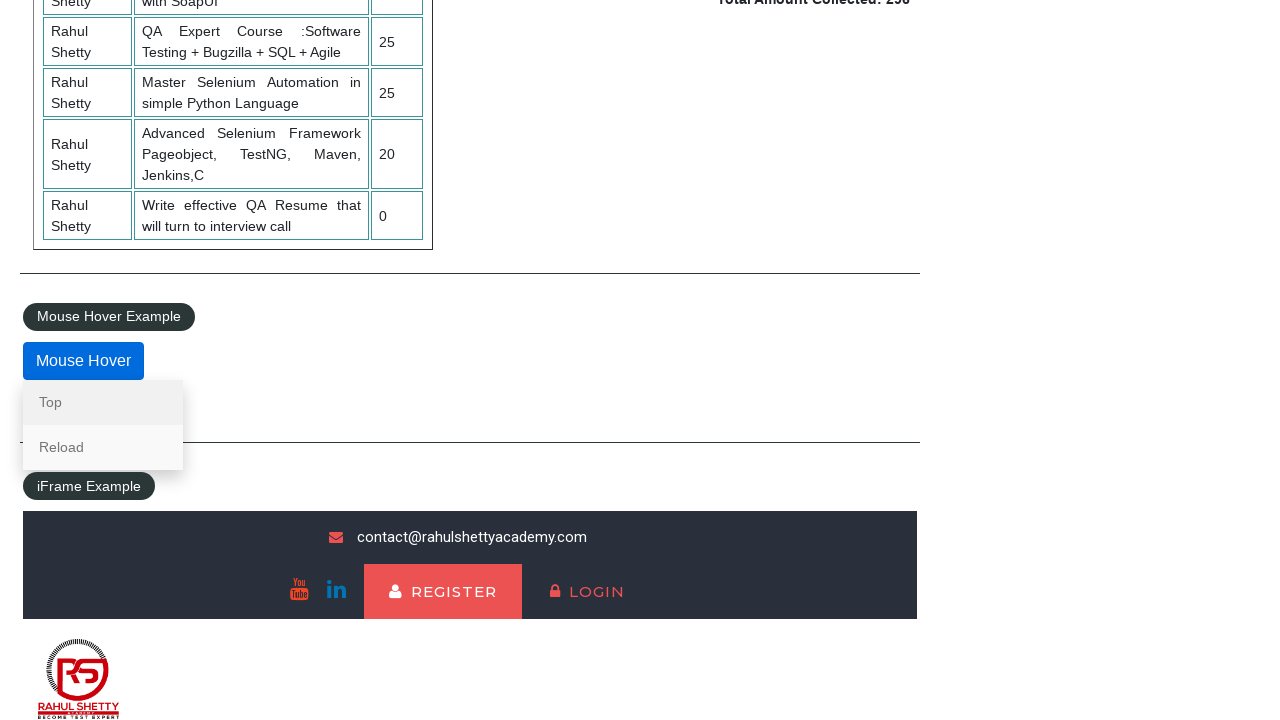

Hovered over the Reload link at (103, 447) on text=Reload
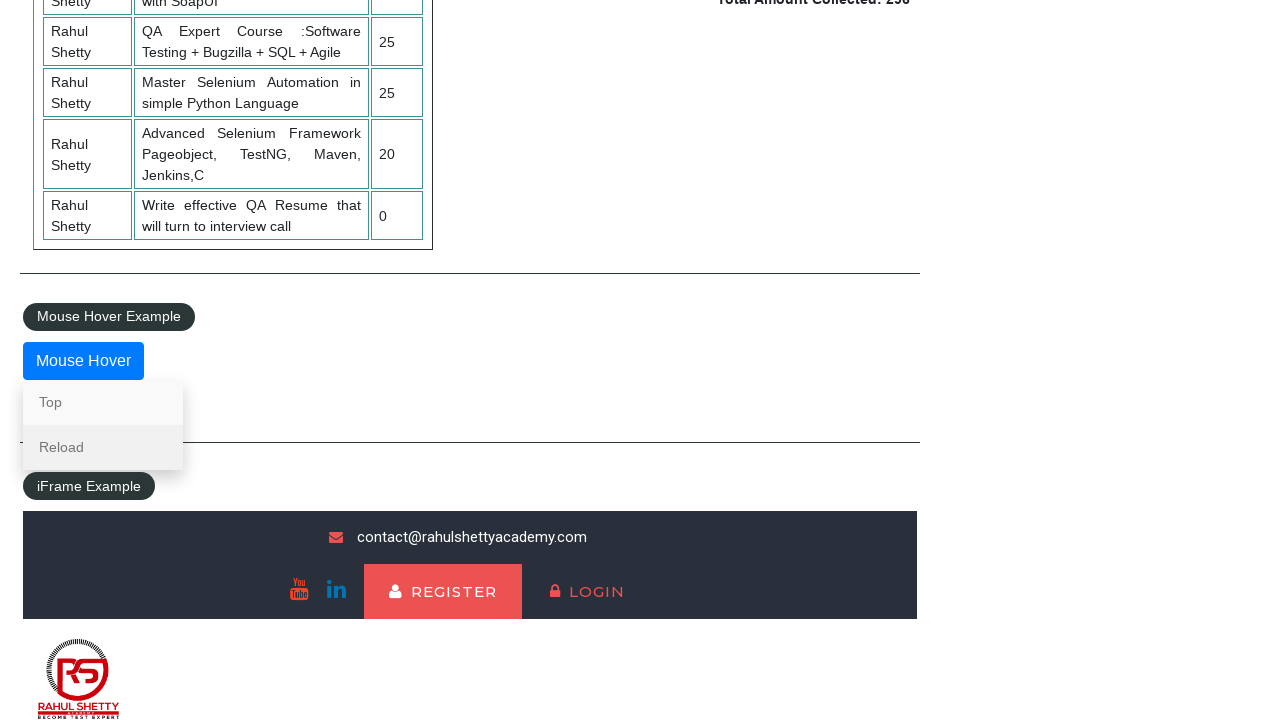

Clicked on the Reload link at (103, 447) on text=Reload
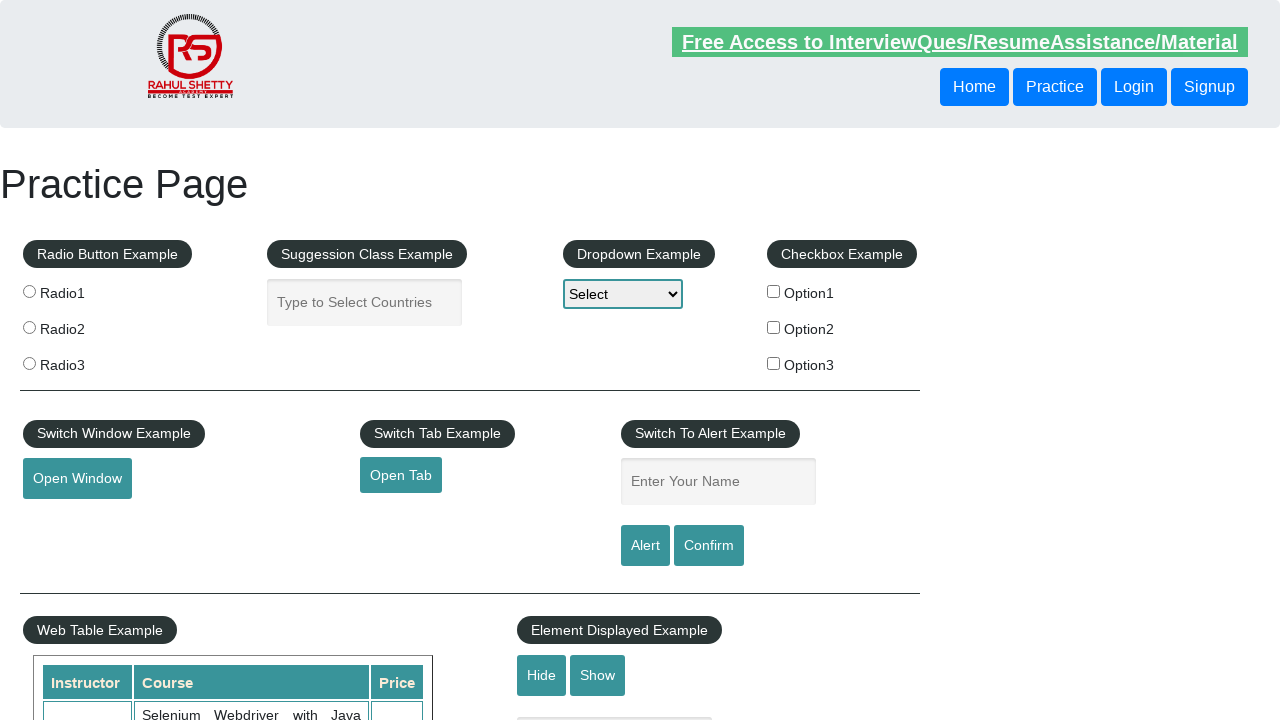

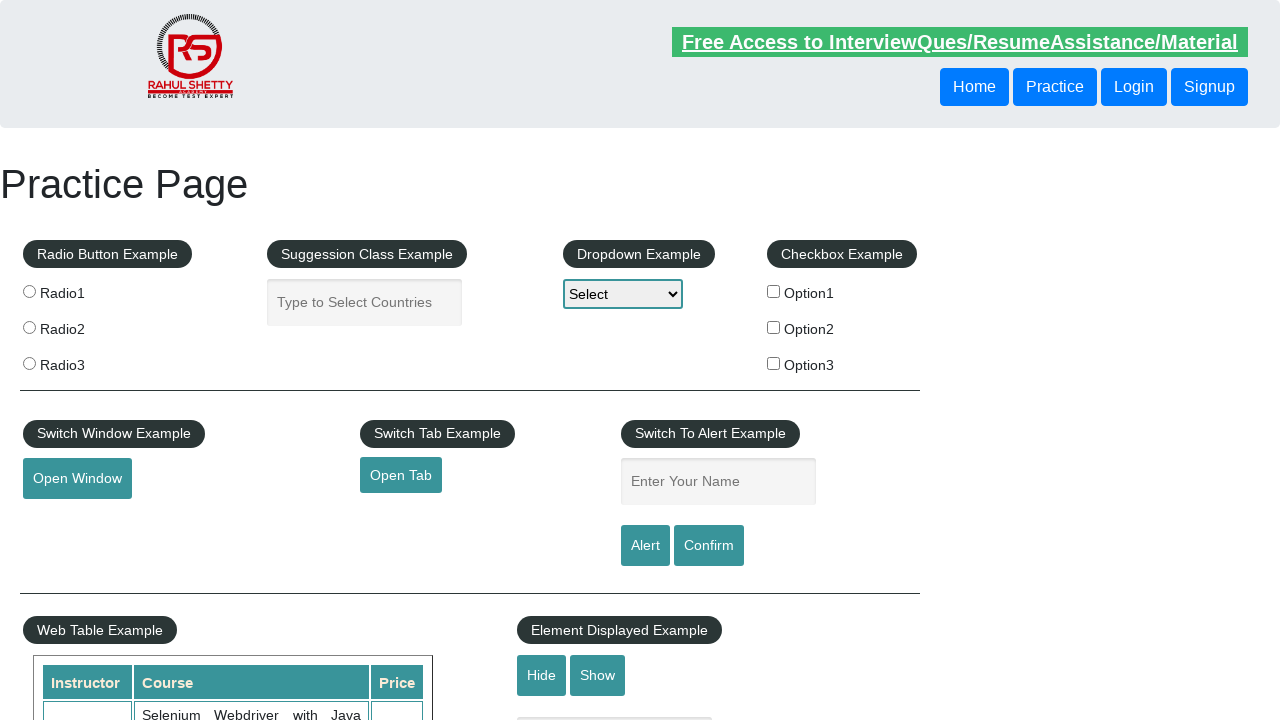